Tests a loading images page by waiting for images to finish loading (indicated by "Done!" text appearing), then verifies images are present in the container

Starting URL: https://bonigarcia.dev/selenium-webdriver-java/loading-images.html

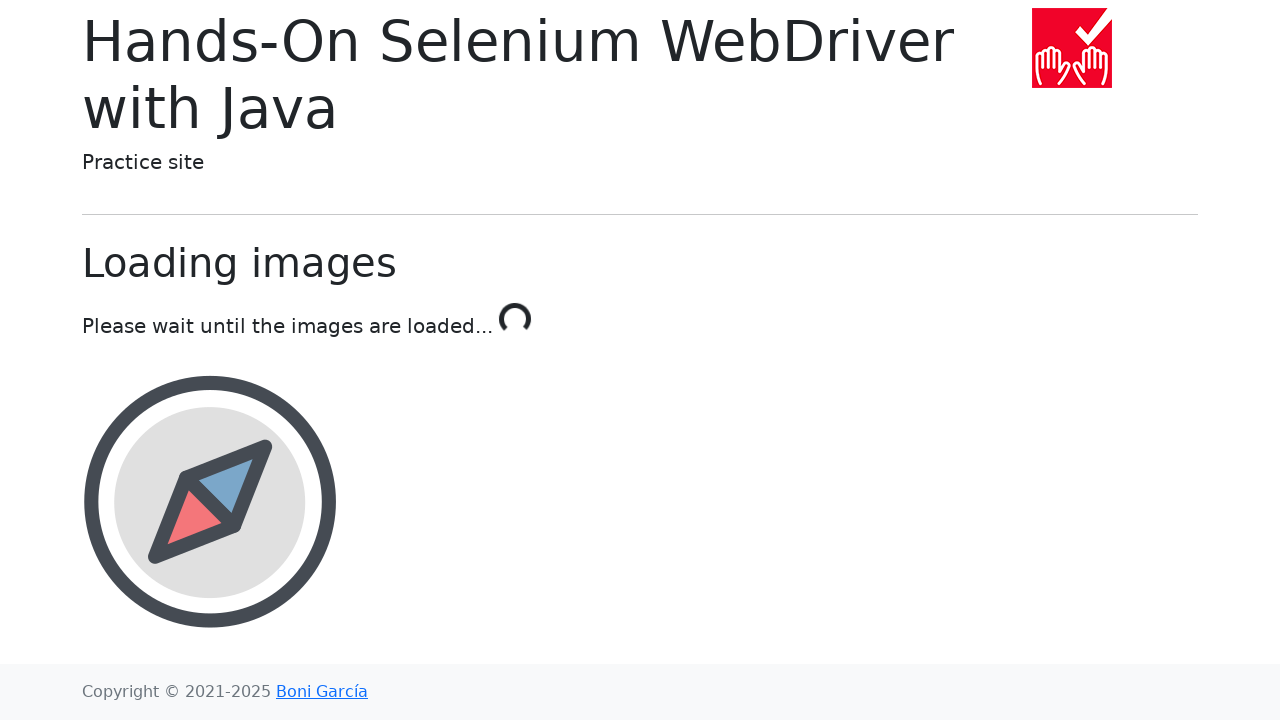

Waited for 'Done!' text to appear, indicating images have finished loading
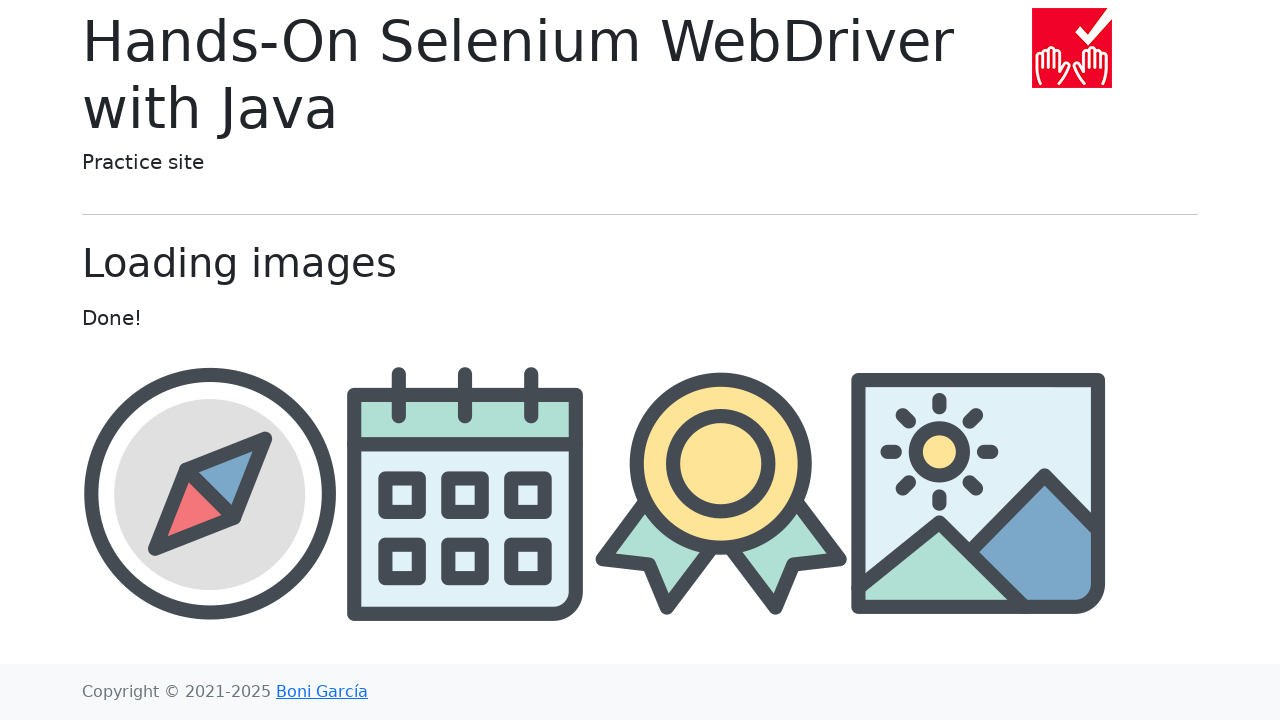

Verified images are present in the container
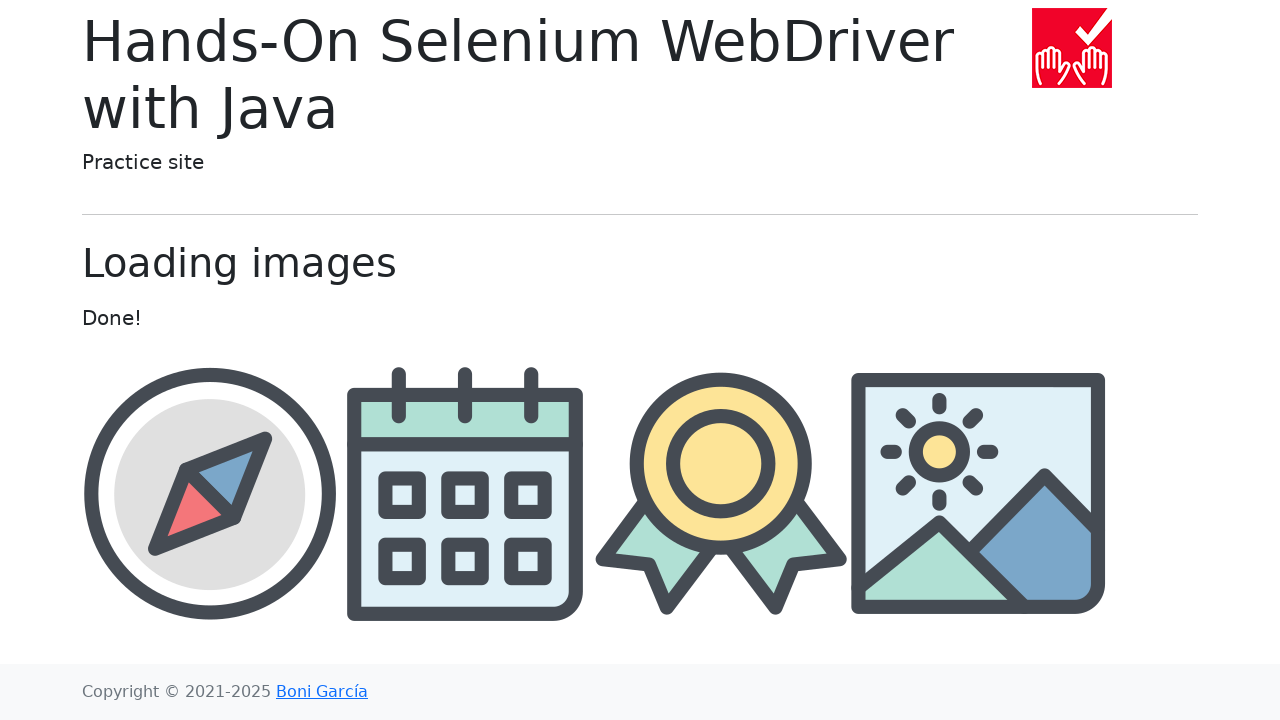

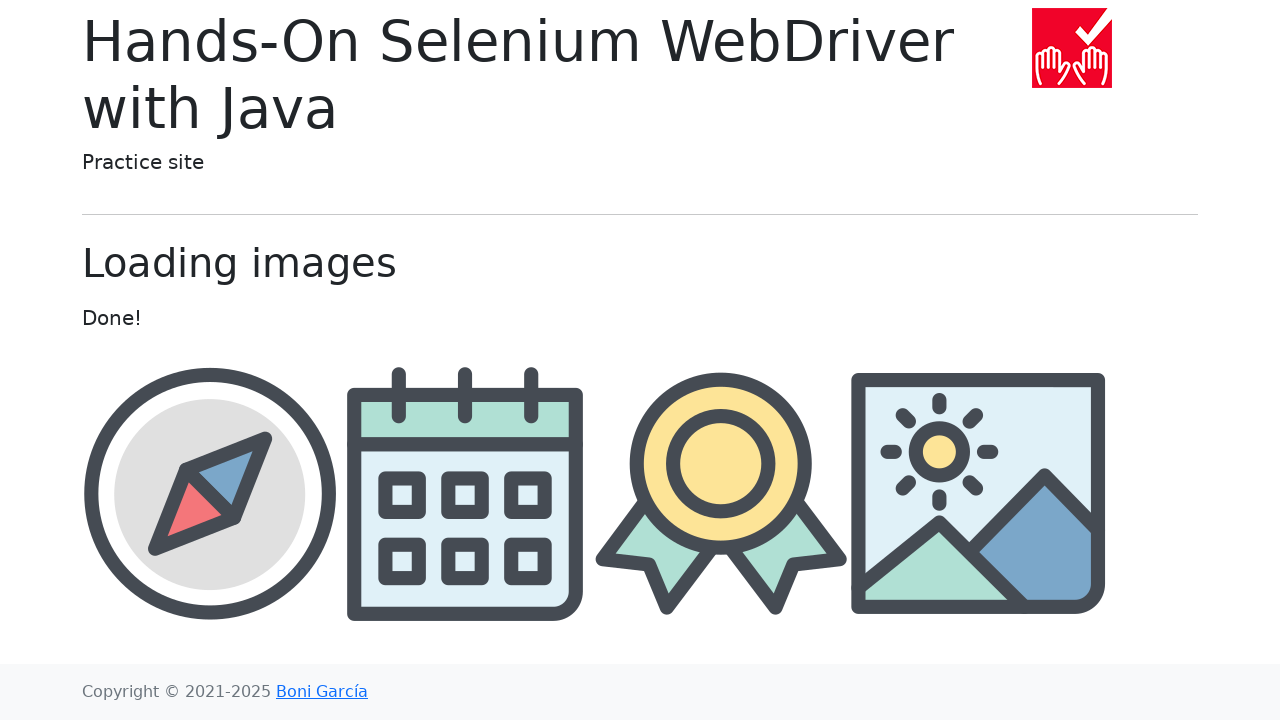